Tests scrolling from footer element with an offset and then checking content inside an iframe

Starting URL: https://selenium.dev/selenium/web/scrolling_tests/frame_with_nested_scrolling_frame_out_of_view.html

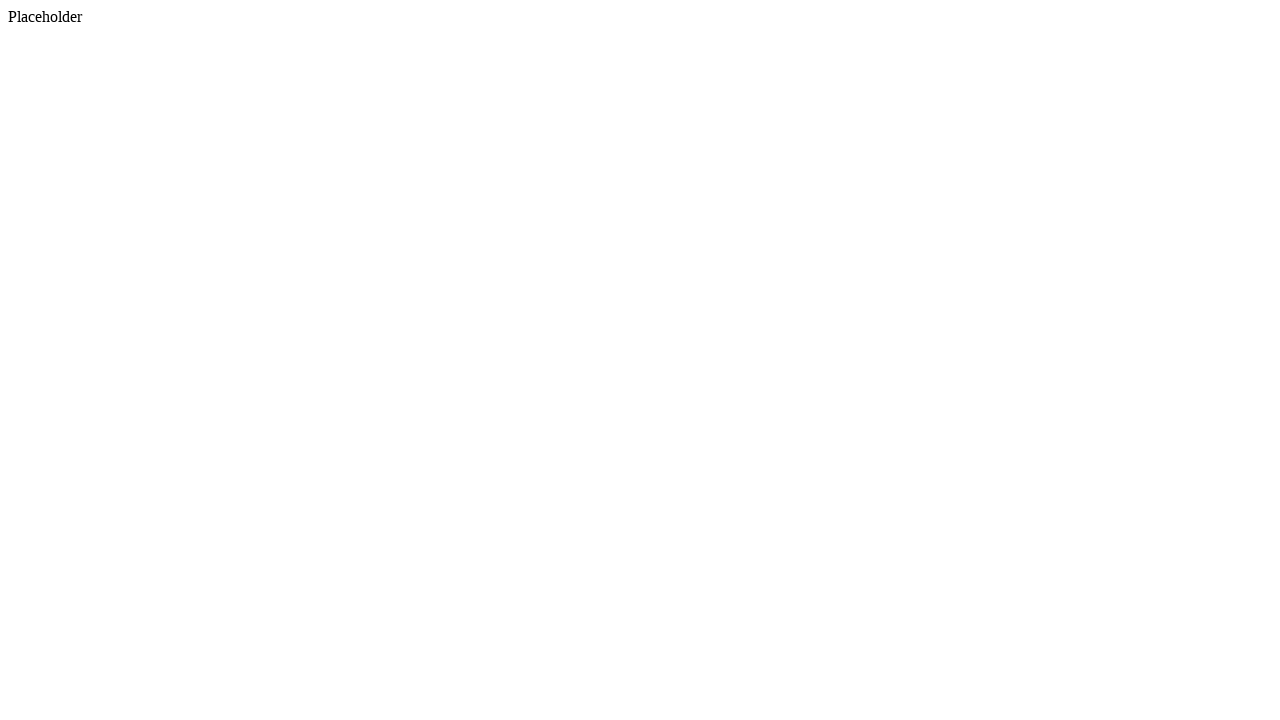

Located footer element
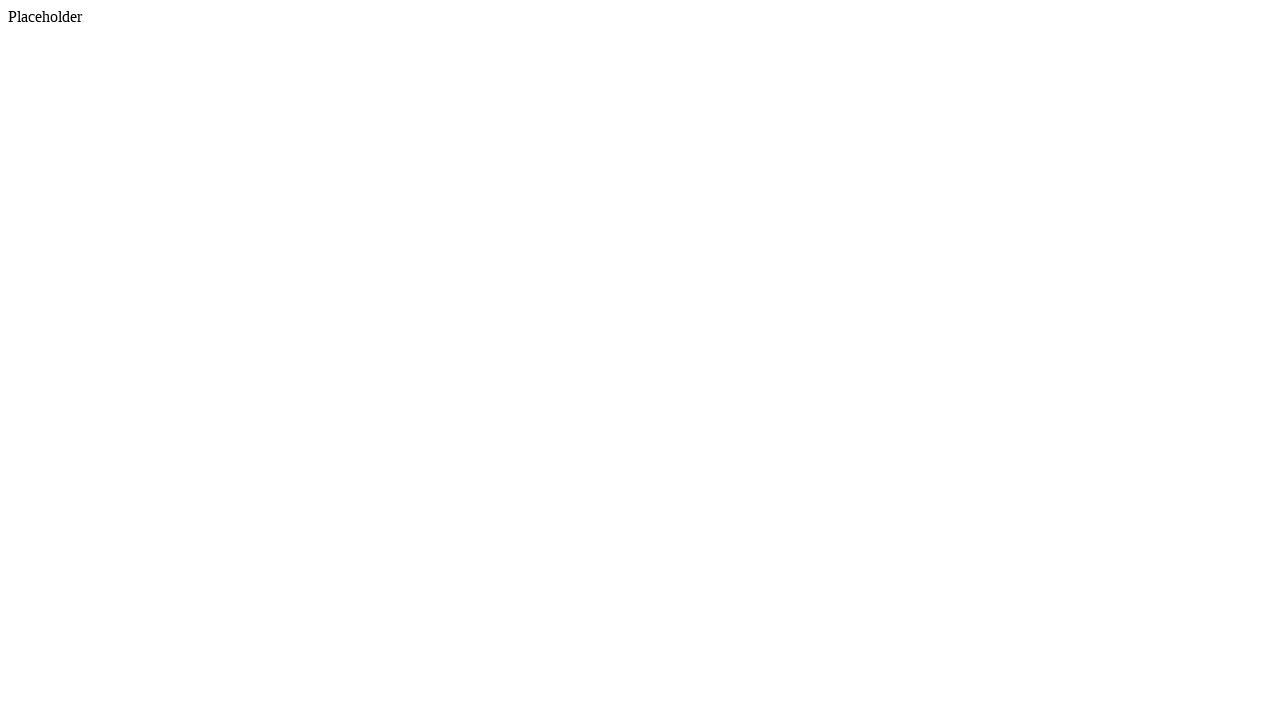

Scrolled footer element into view
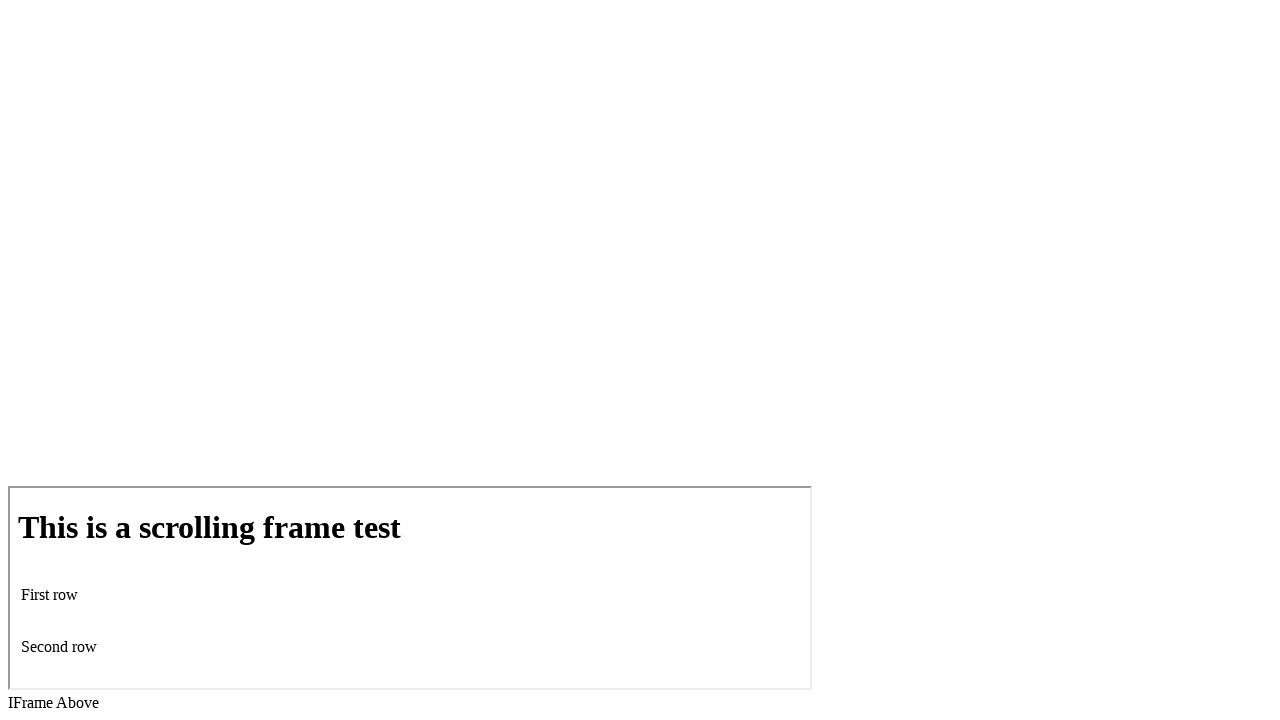

Scrolled down 200 pixels from footer with mouse wheel
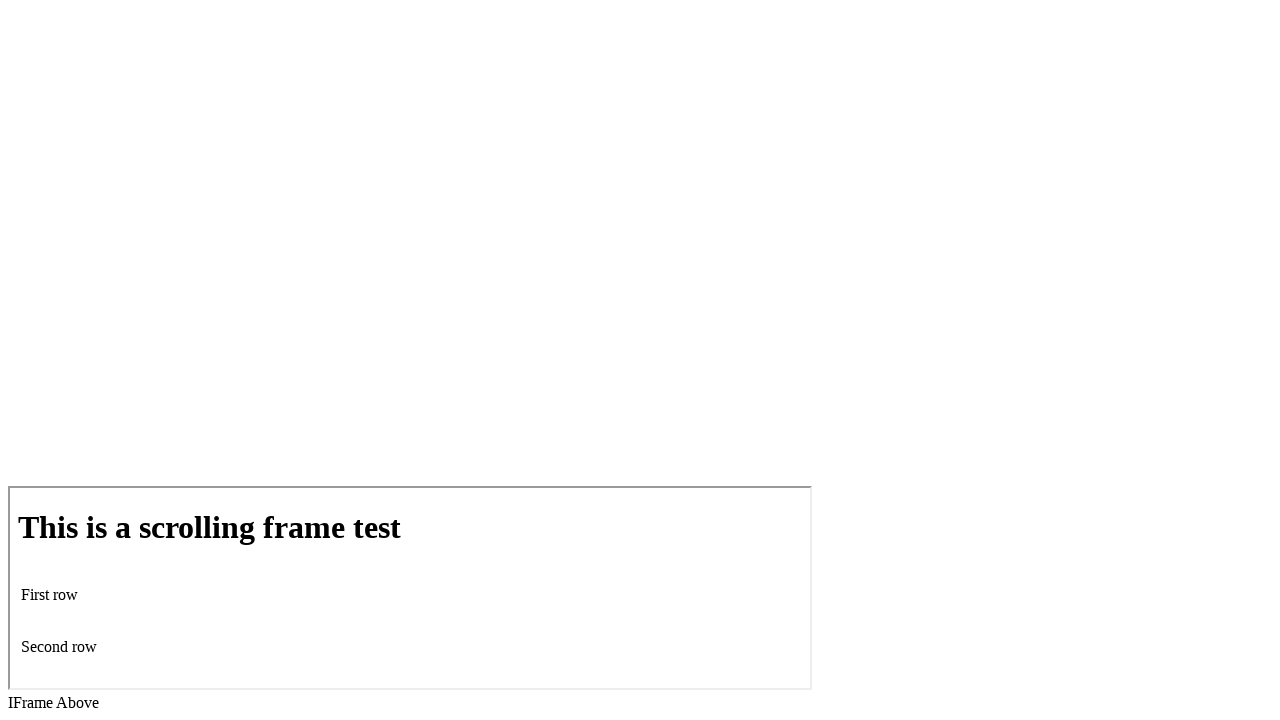

Located iframe element
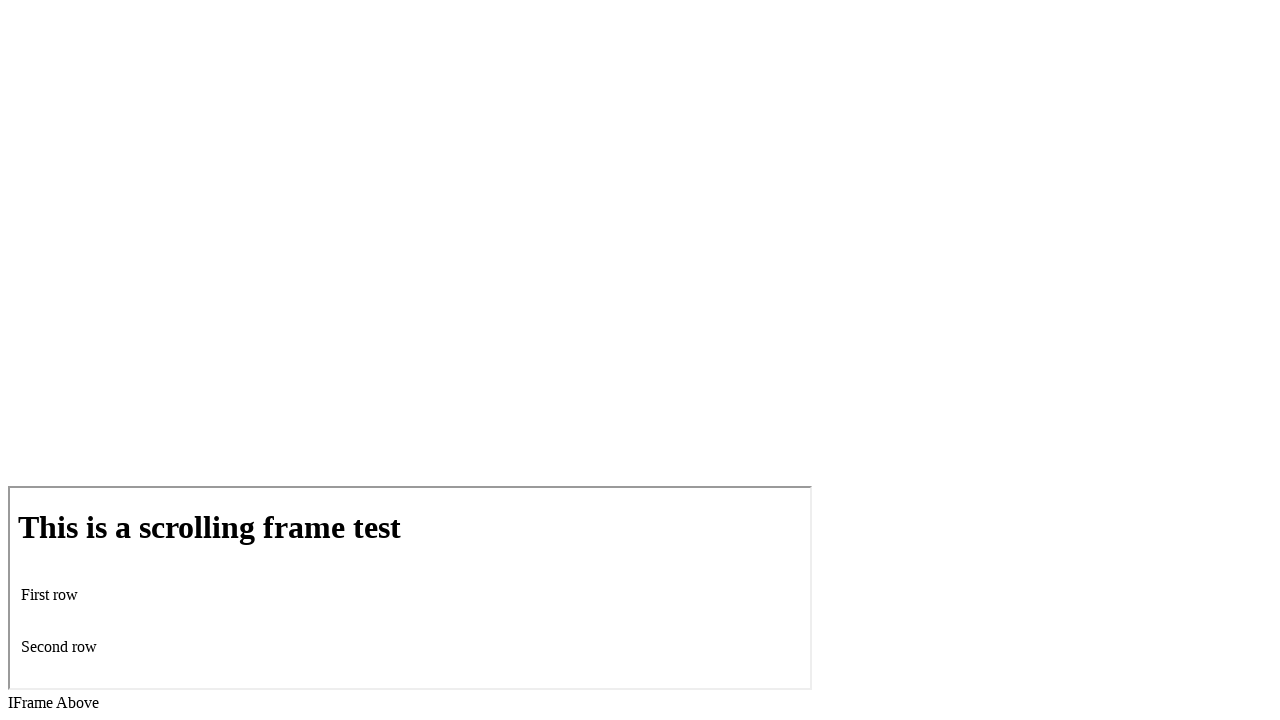

Located scroll_checkbox input inside iframe
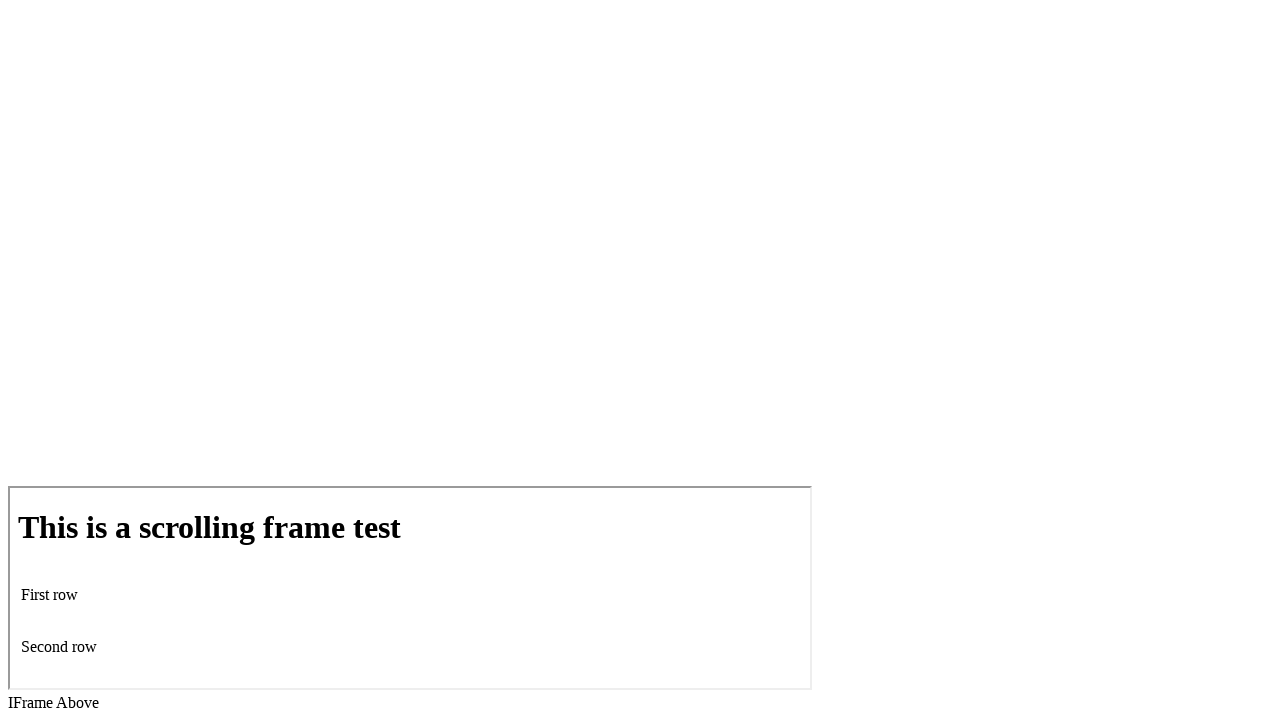

Scrolled checkbox into view inside iframe
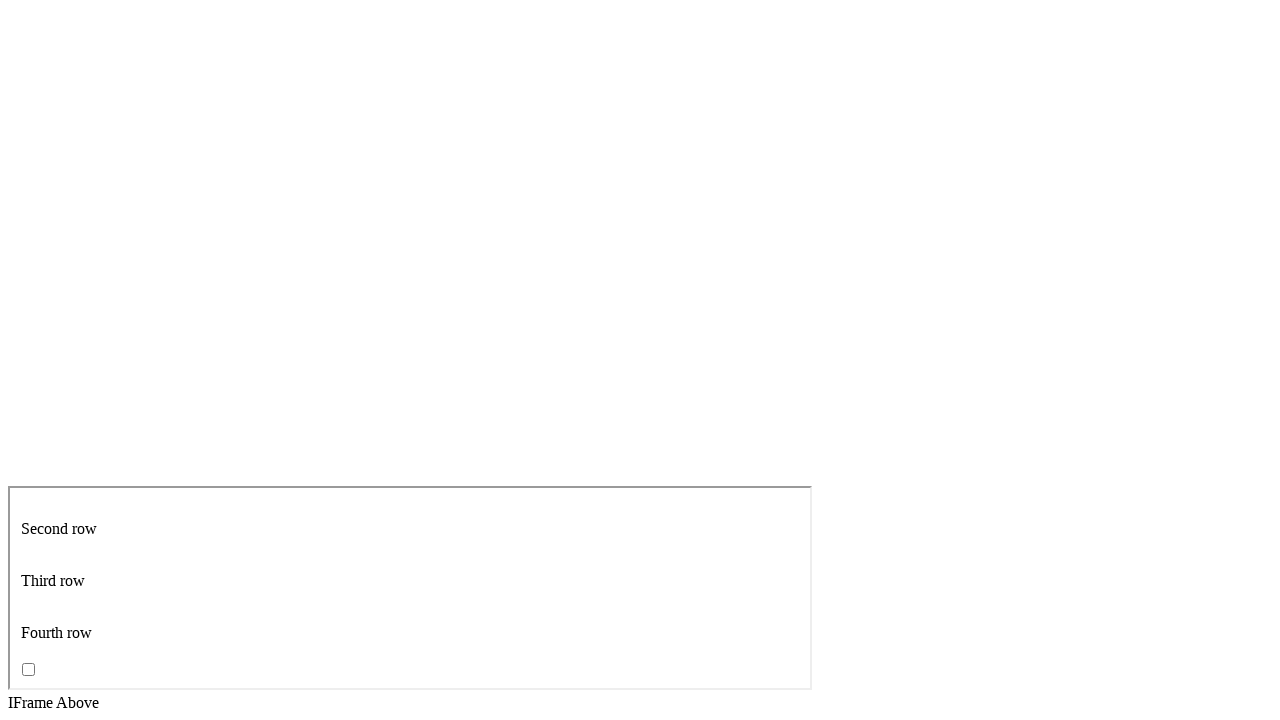

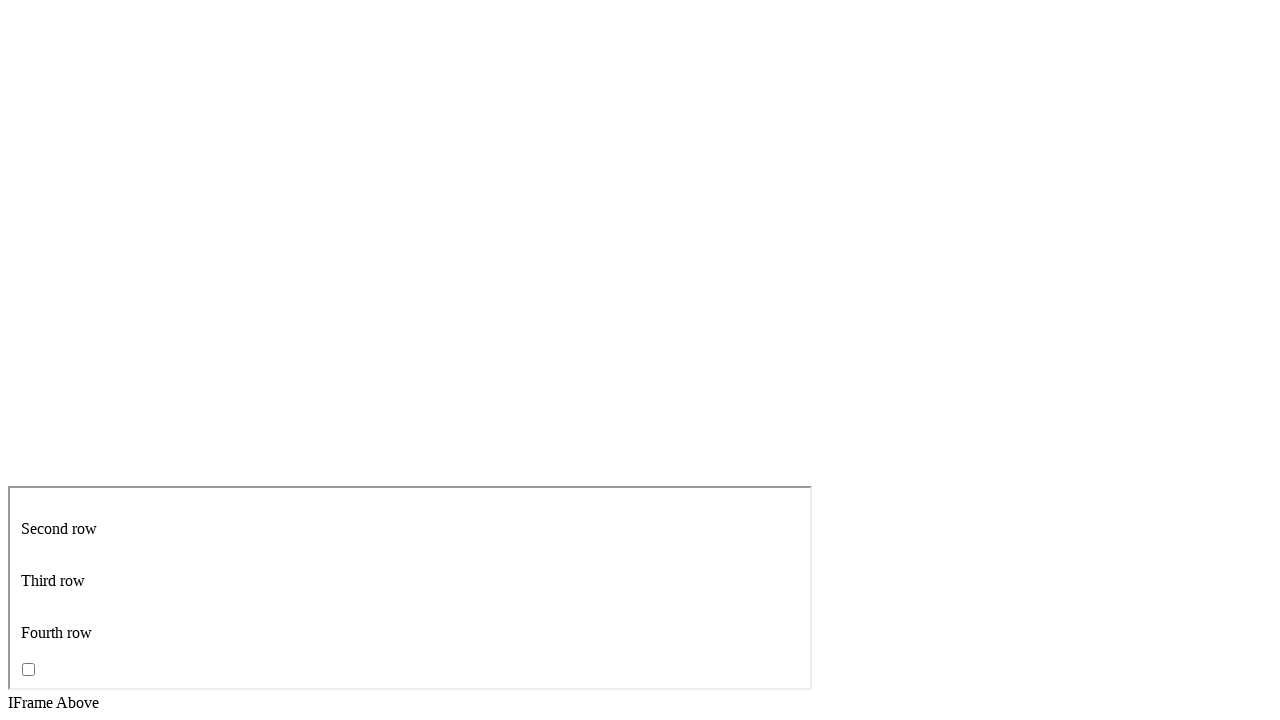